Tests moving mouse to a specific viewport position and verifies coordinates

Starting URL: https://www.selenium.dev/selenium/web/mouse_interaction.html

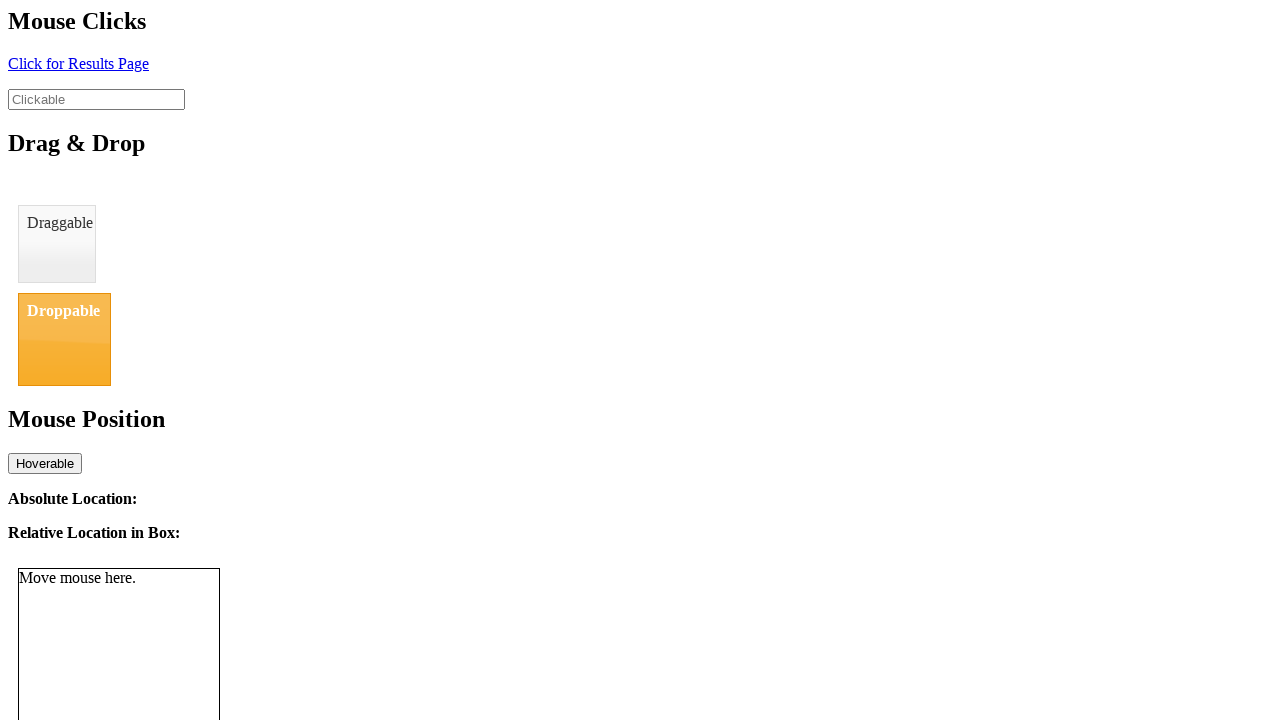

Moved mouse to viewport coordinates (8, 12) at (8, 12)
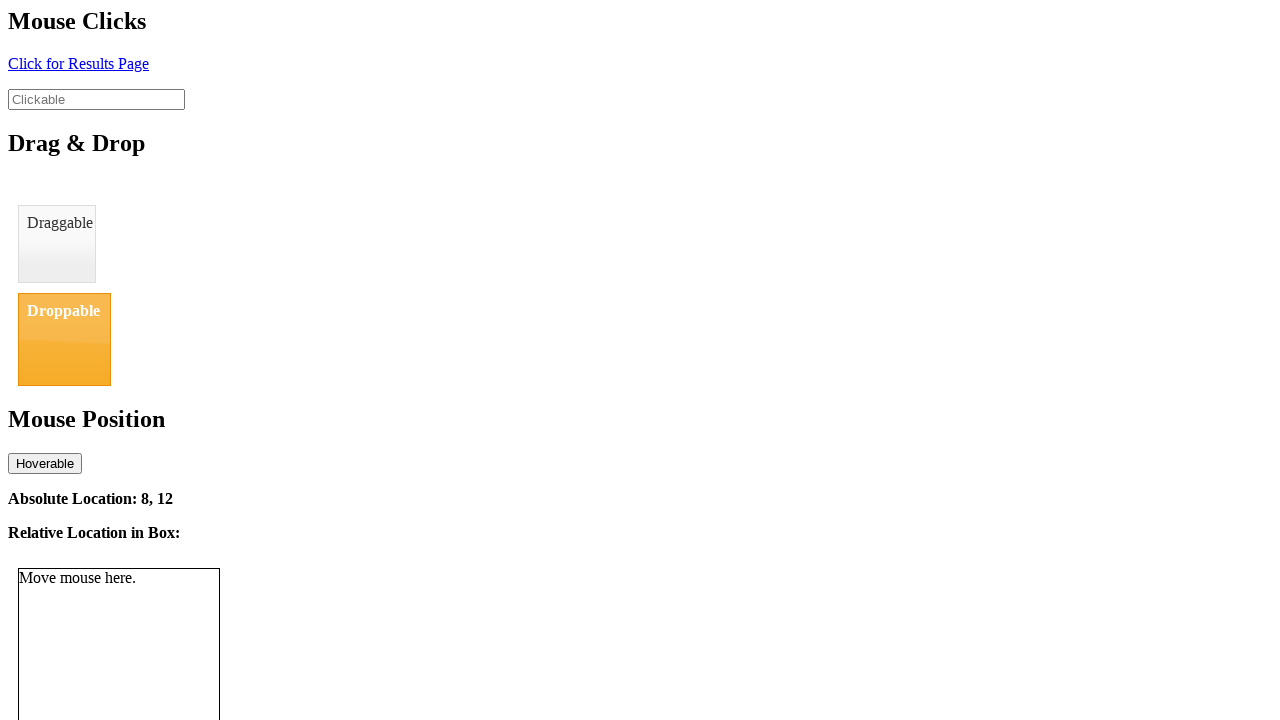

Waited 500ms for mouse position to register
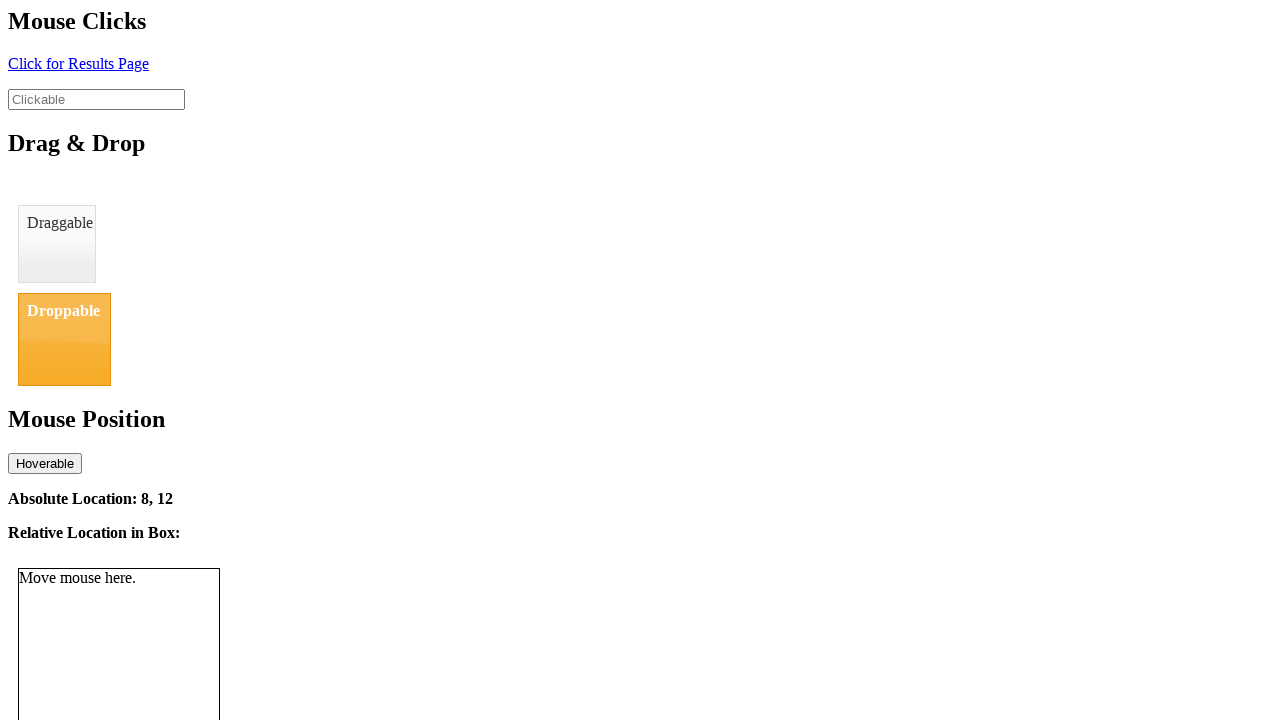

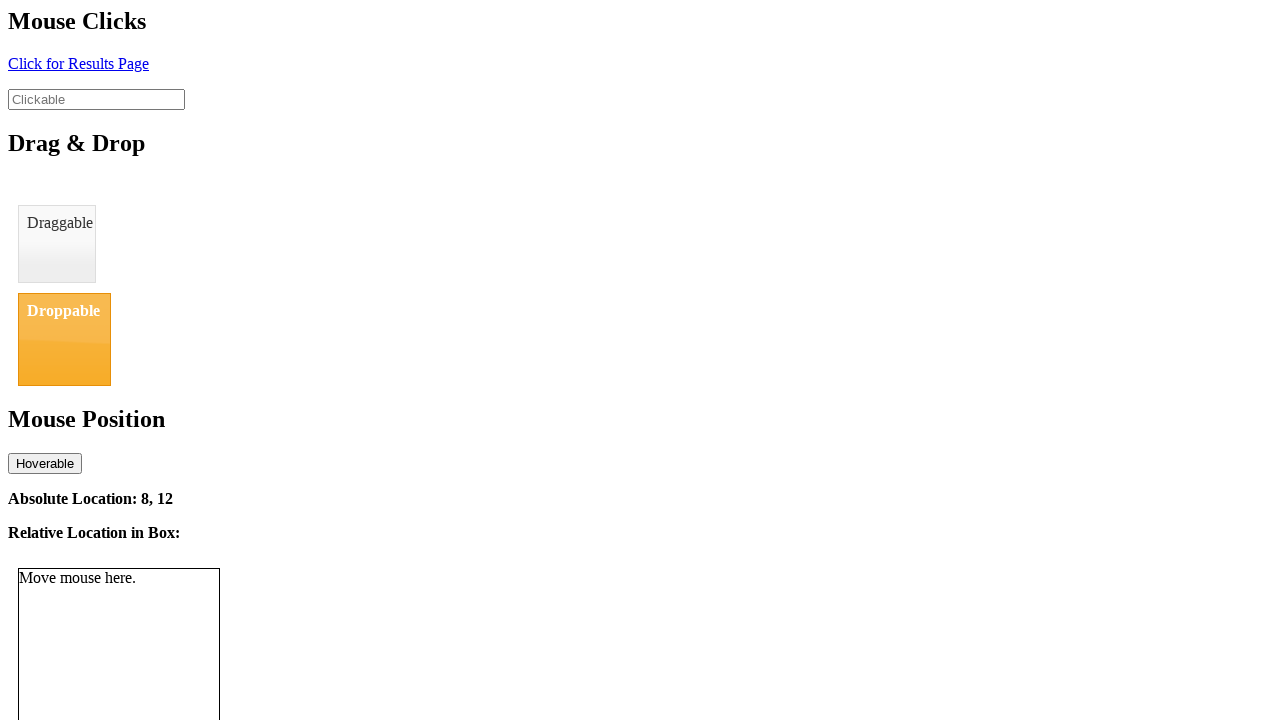